Tests that the landscape image loads correctly on a loading images demo page by waiting for it to appear and verifying its source attribute.

Starting URL: https://bonigarcia.dev/selenium-webdriver-java/loading-images.html

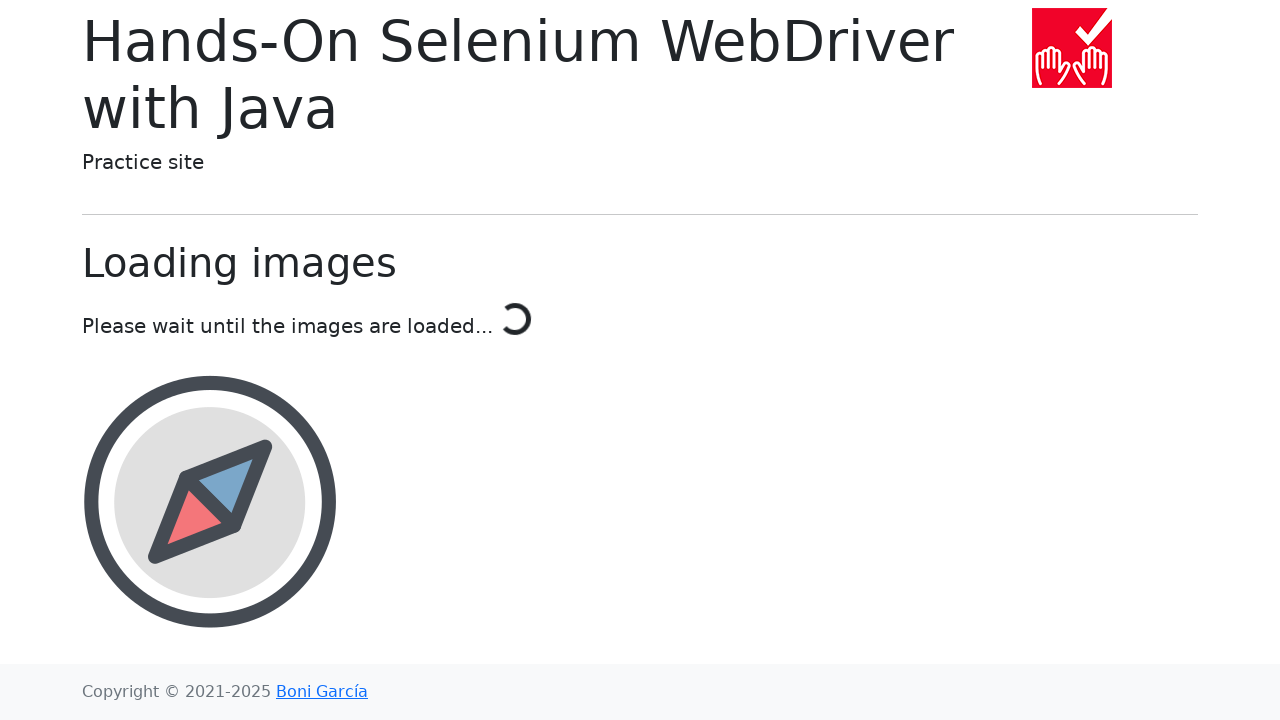

Navigated to loading images demo page
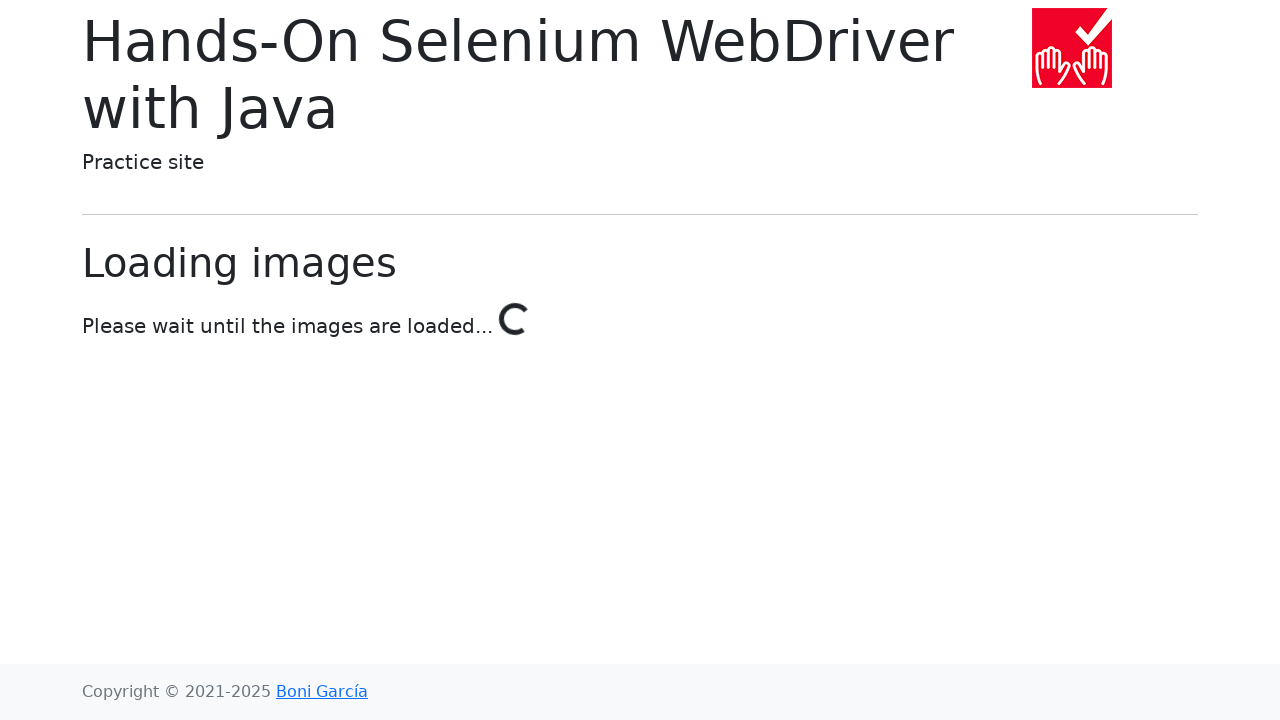

Waited for landscape image element to appear
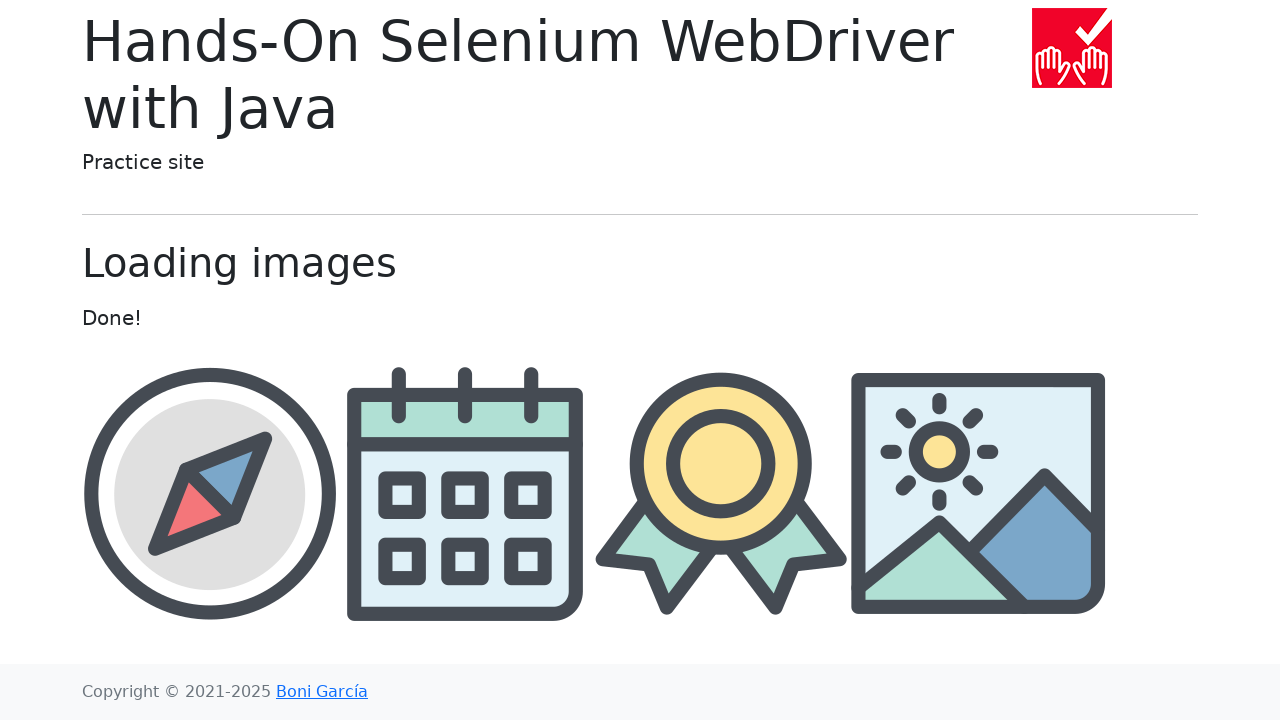

Located landscape image element
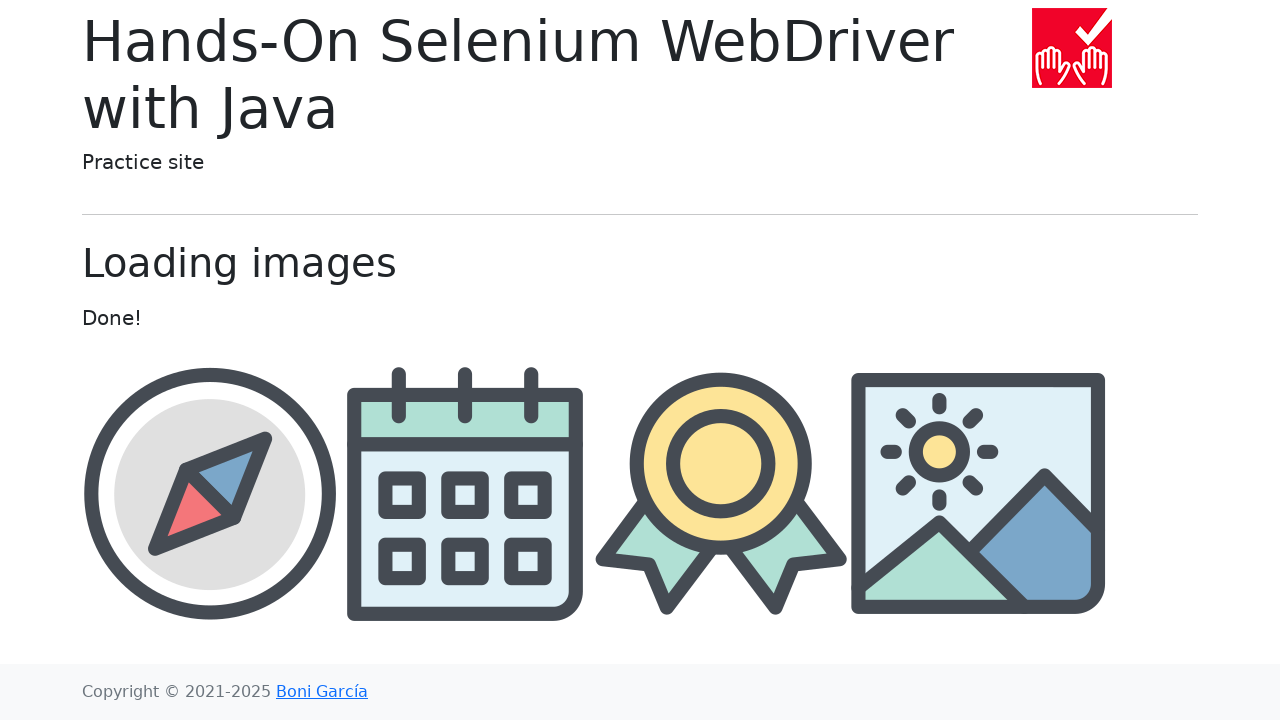

Retrieved landscape image src attribute: img/landscape.png
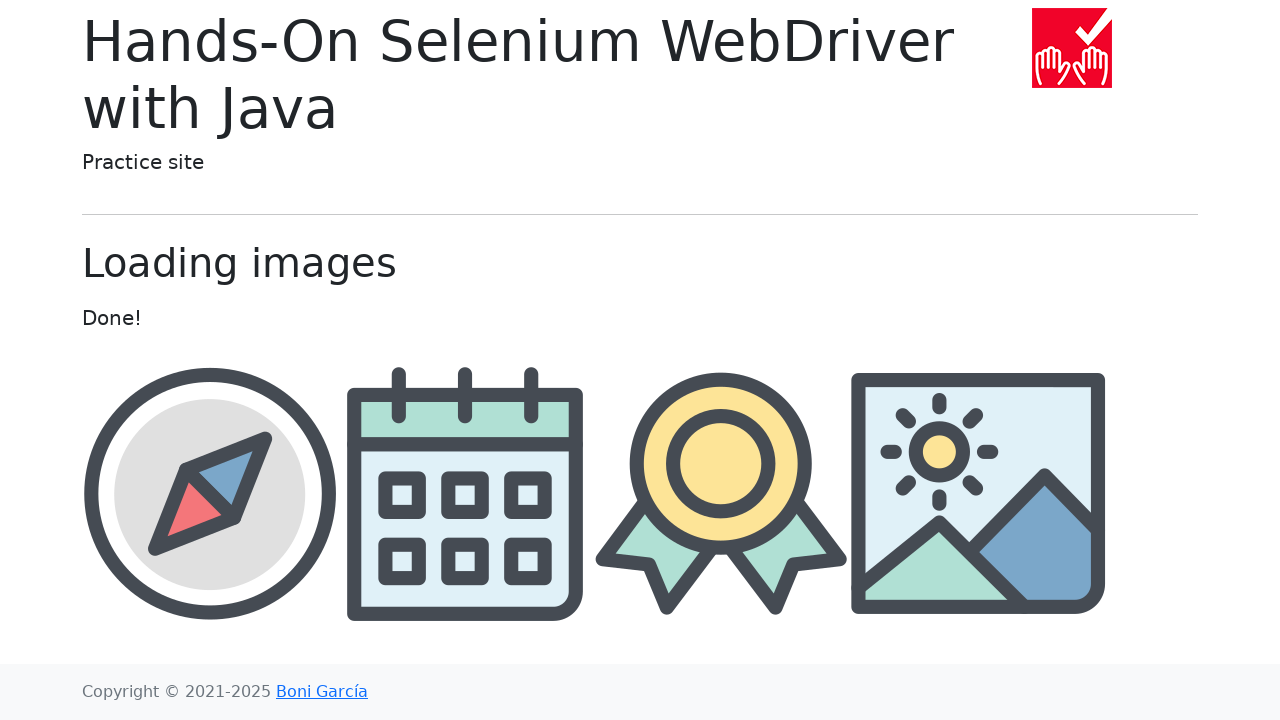

Verified that landscape image src contains 'landscape'
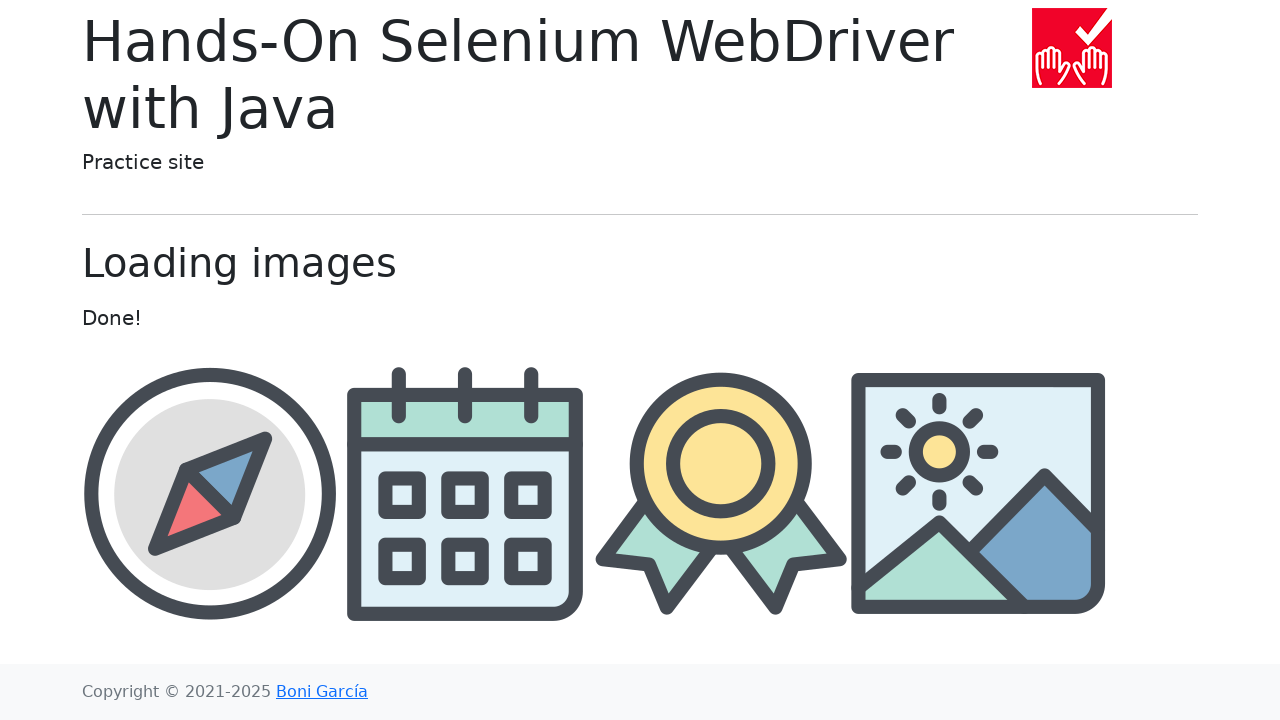

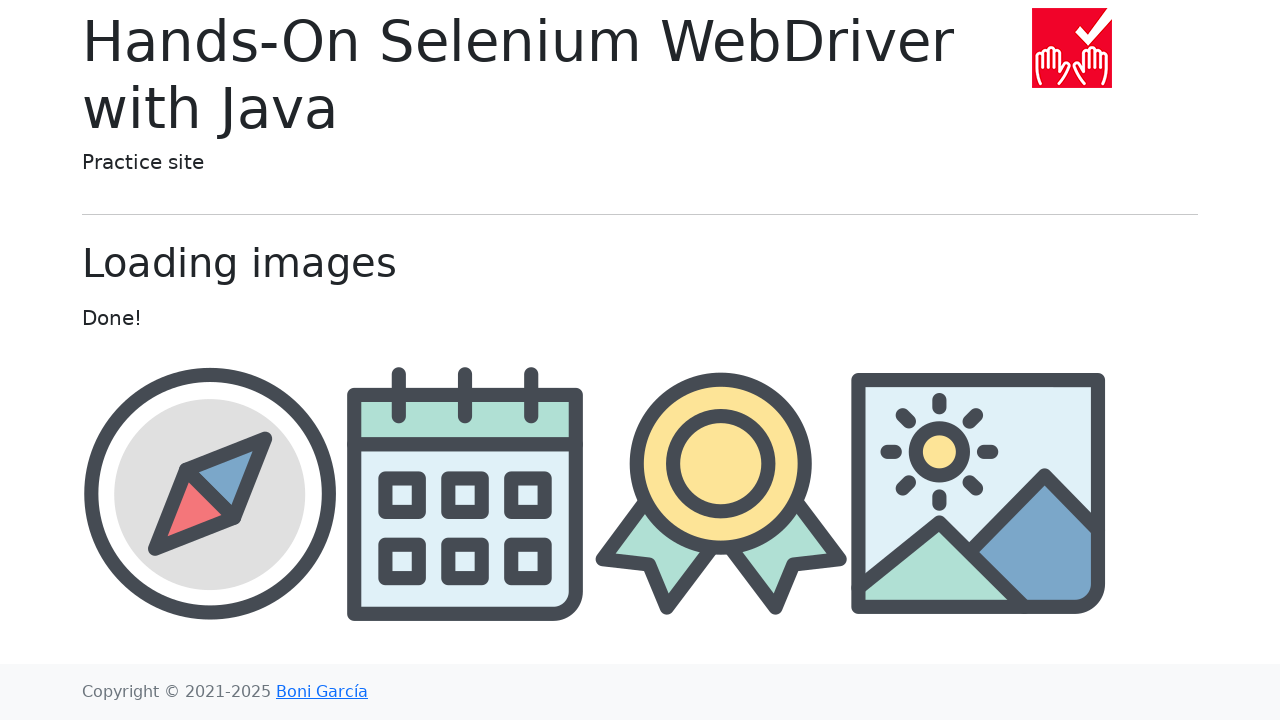